Tests non-revertable draggable functionality where the dragged element stays in the drop zone after being dropped

Starting URL: https://demoqa.com/droppable

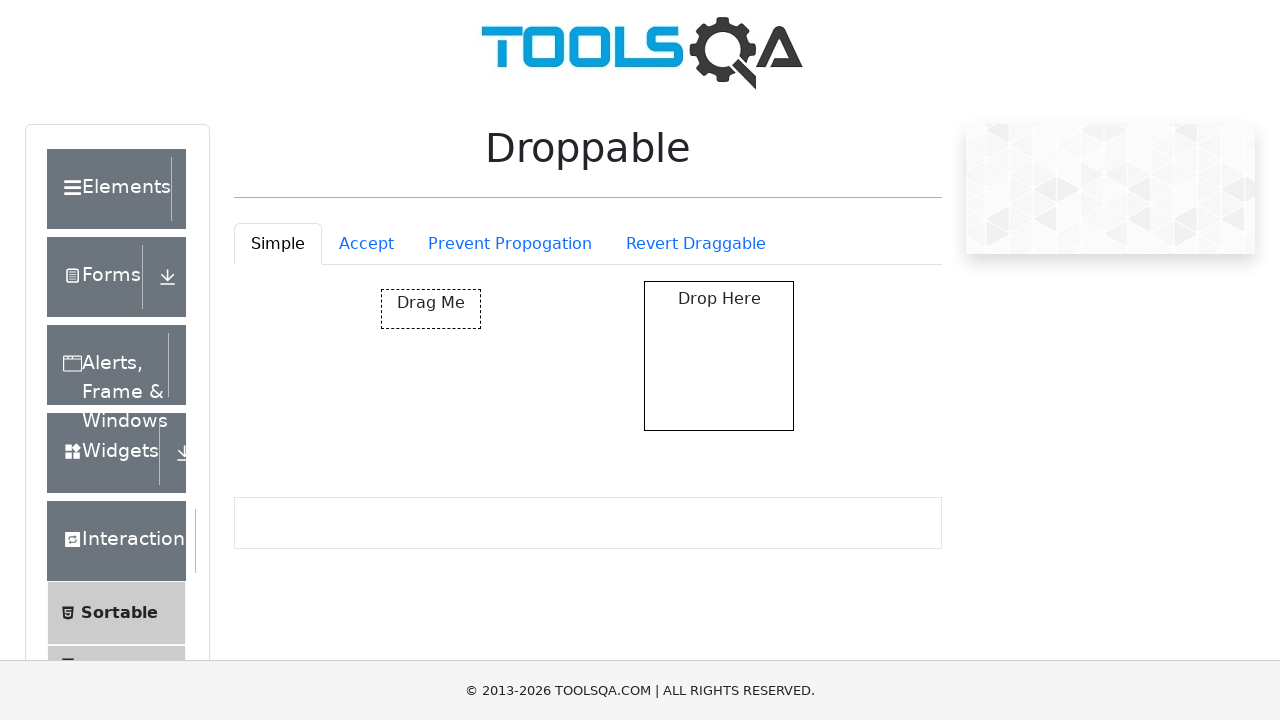

Waited for draggable element to load
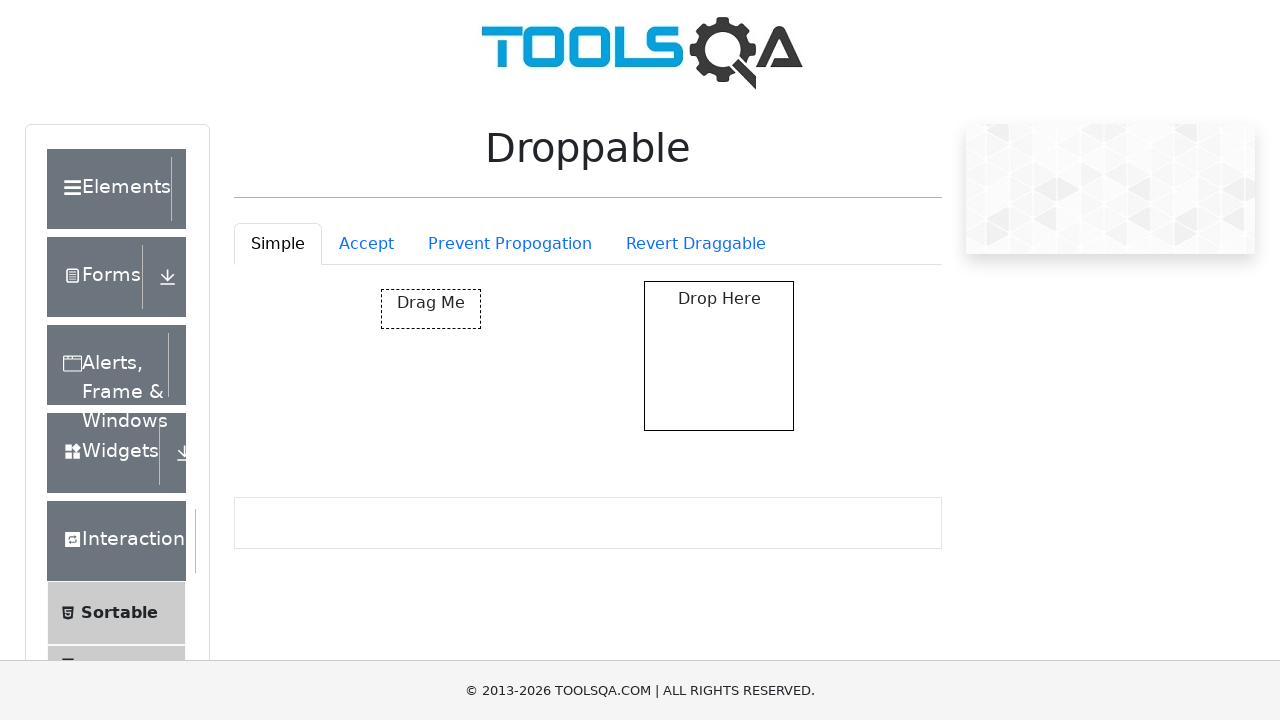

Clicked the Revert Draggable tab at (696, 244) on #droppableExample-tab-revertable
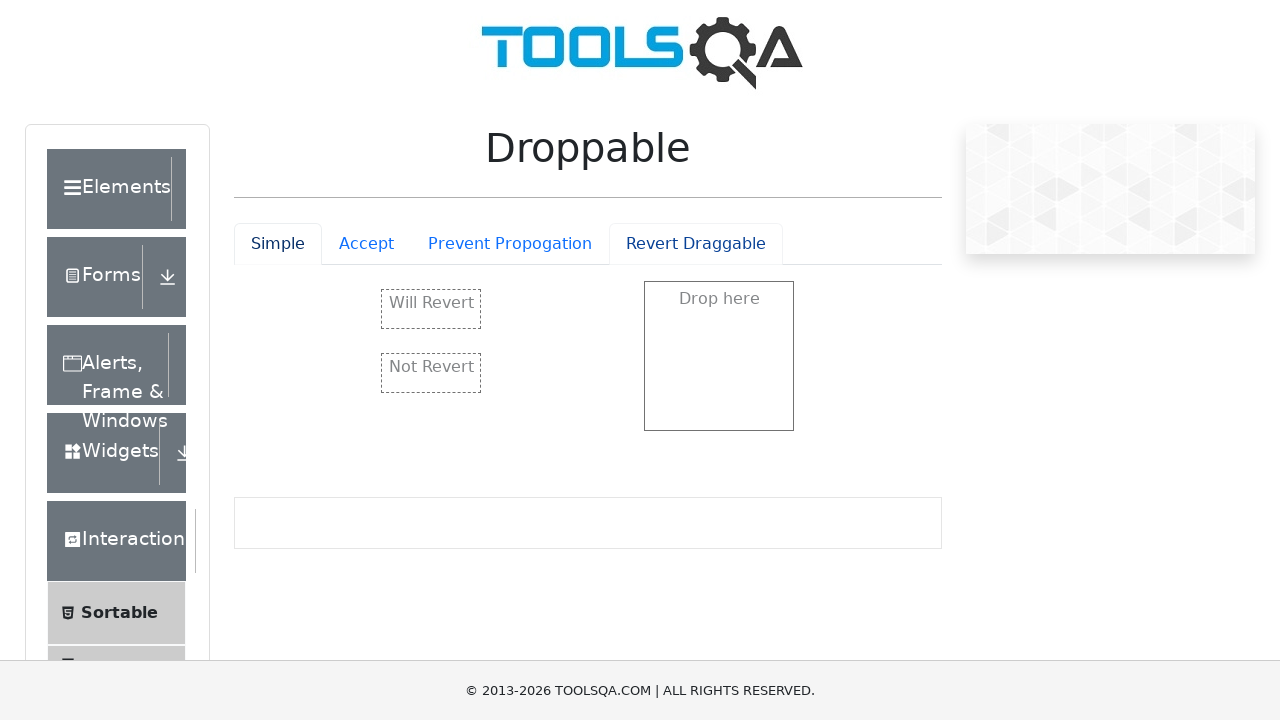

Waited for revertable drop container to be visible
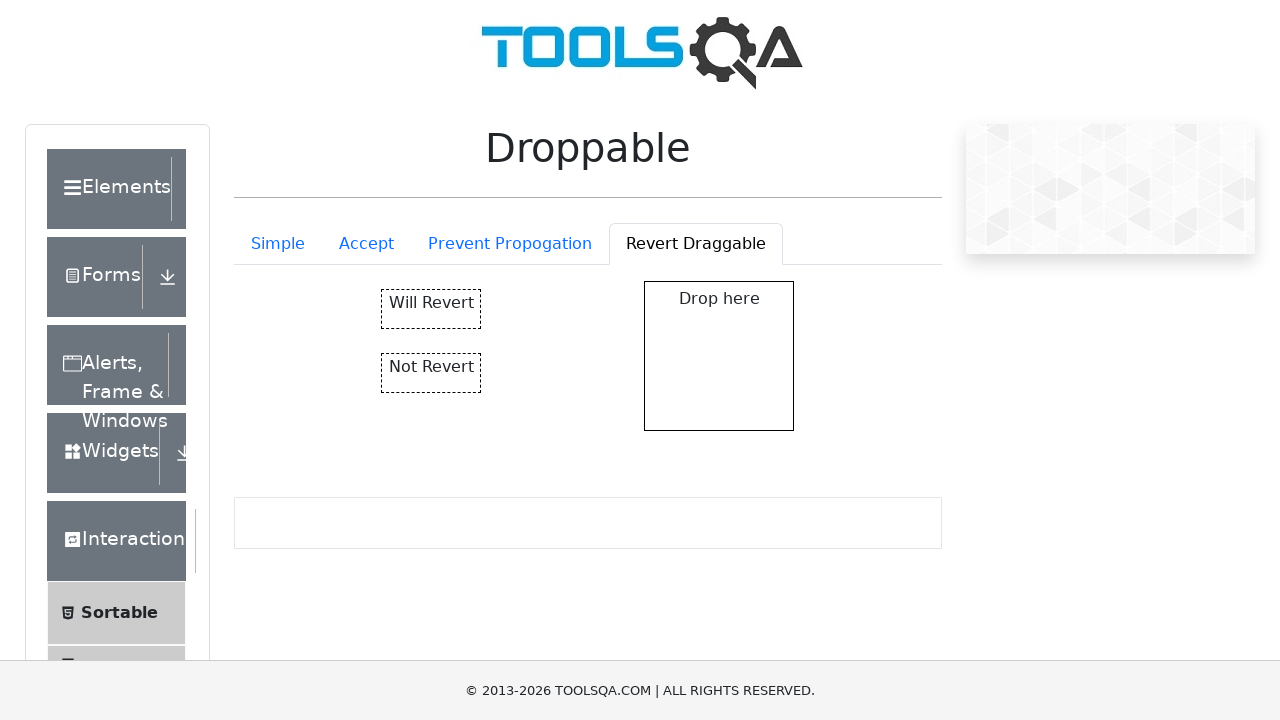

Located the non-revertable drag element and drop zone
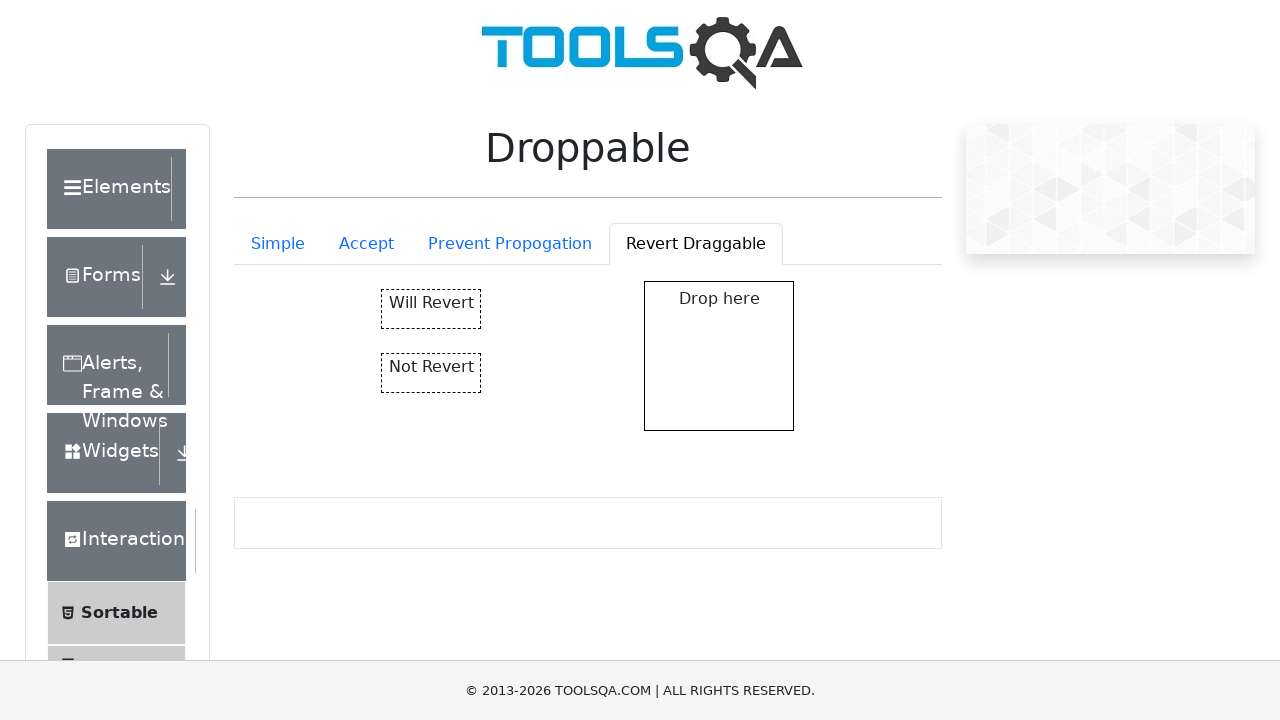

Dragged non-revertable element to drop zone at (719, 356)
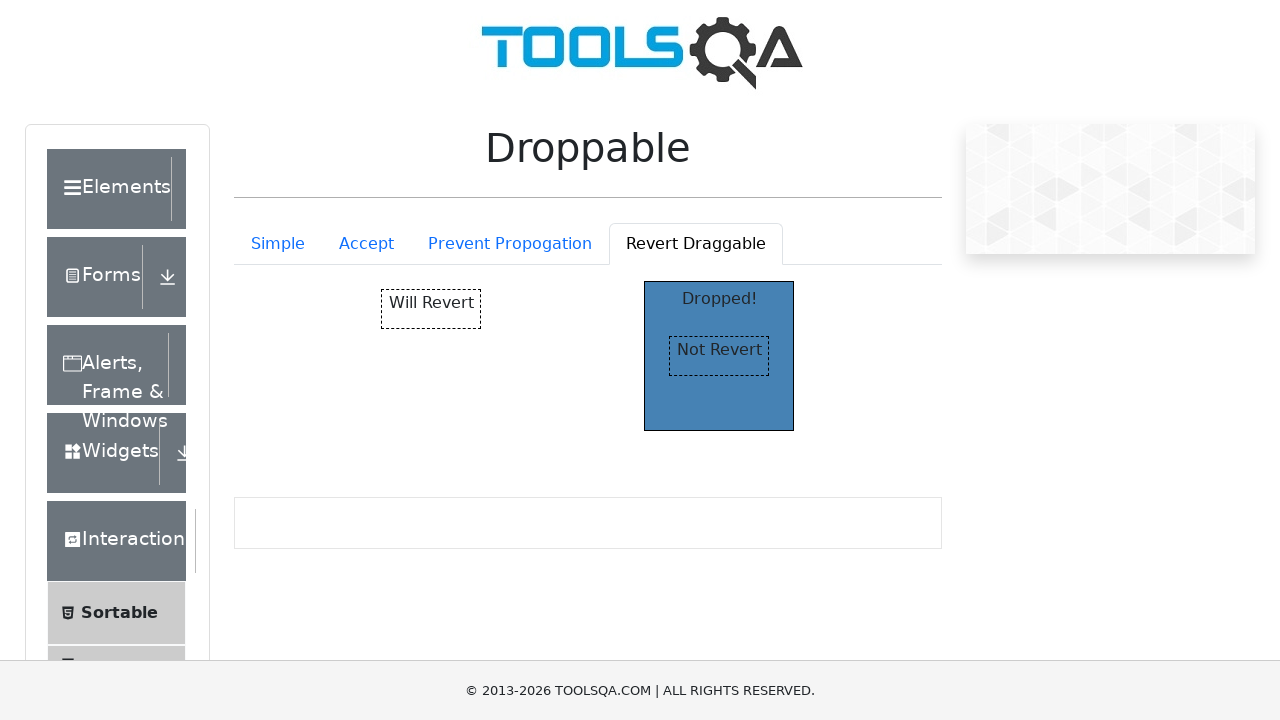

Verified that drop zone displays 'Dropped!' text - element successfully stayed in drop zone
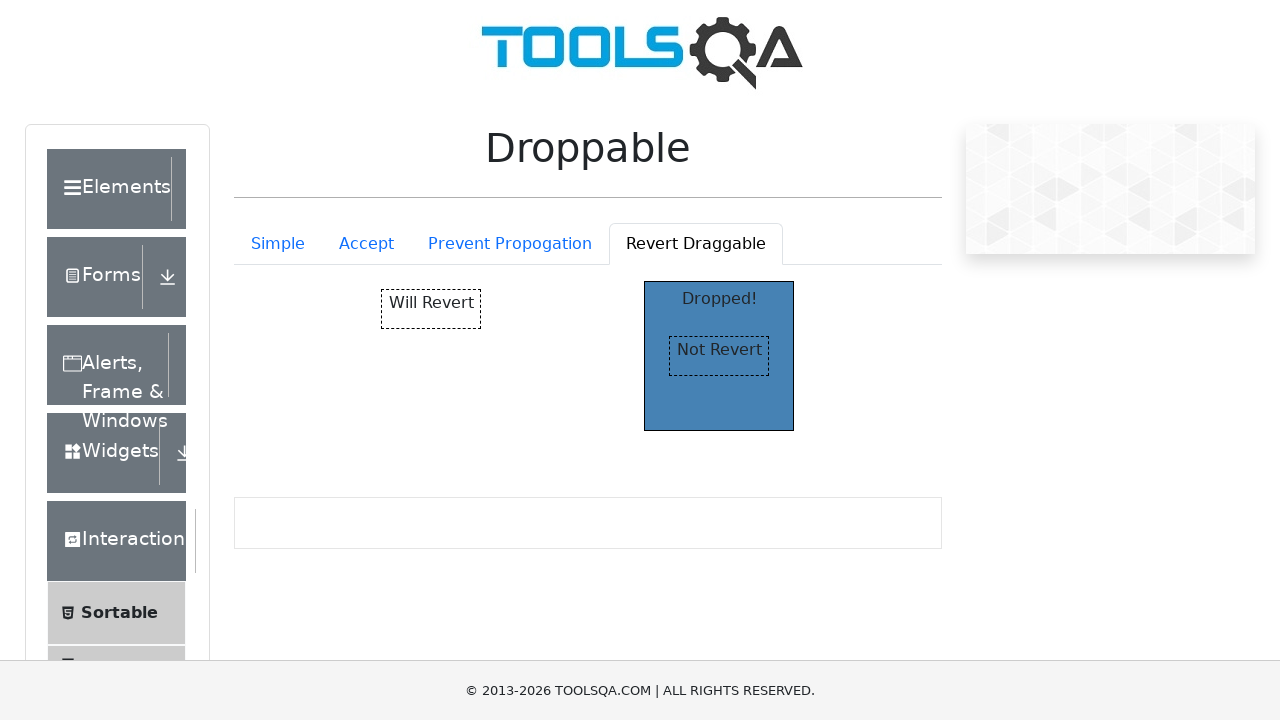

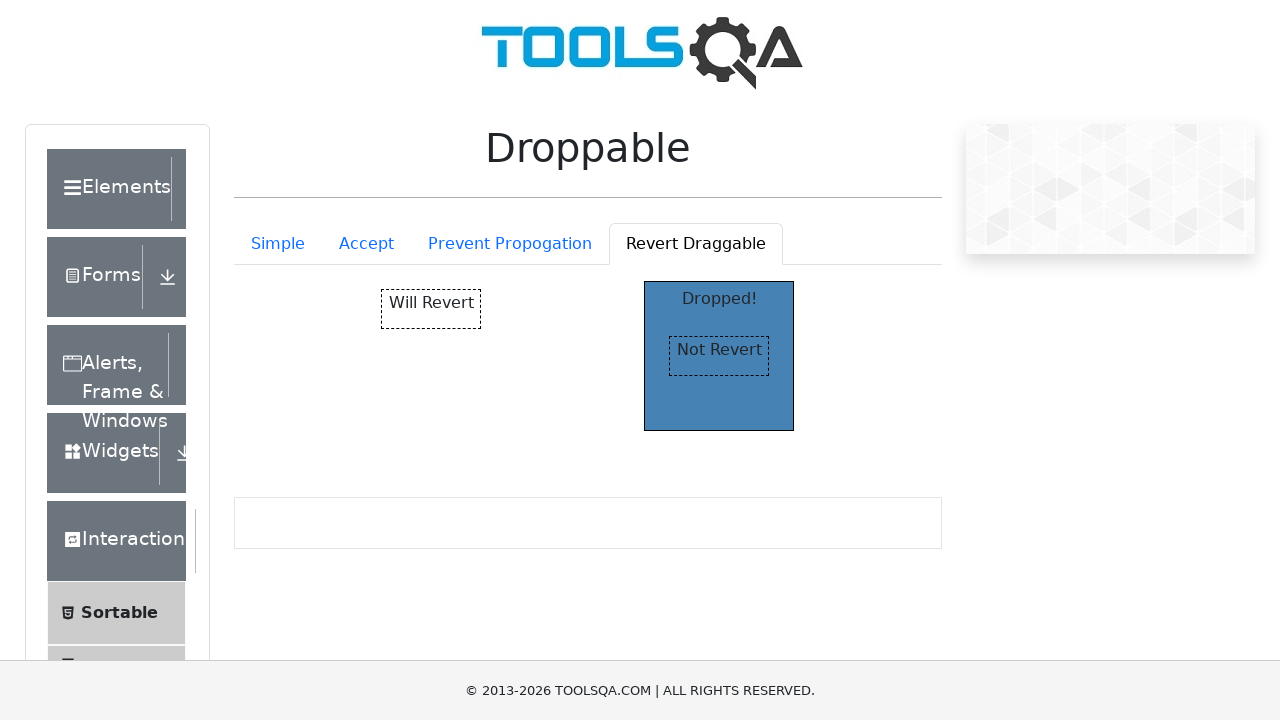